Tests window handling by opening a new window, switching between windows, and capturing text from both the parent and child windows

Starting URL: https://the-internet.herokuapp.com/windows

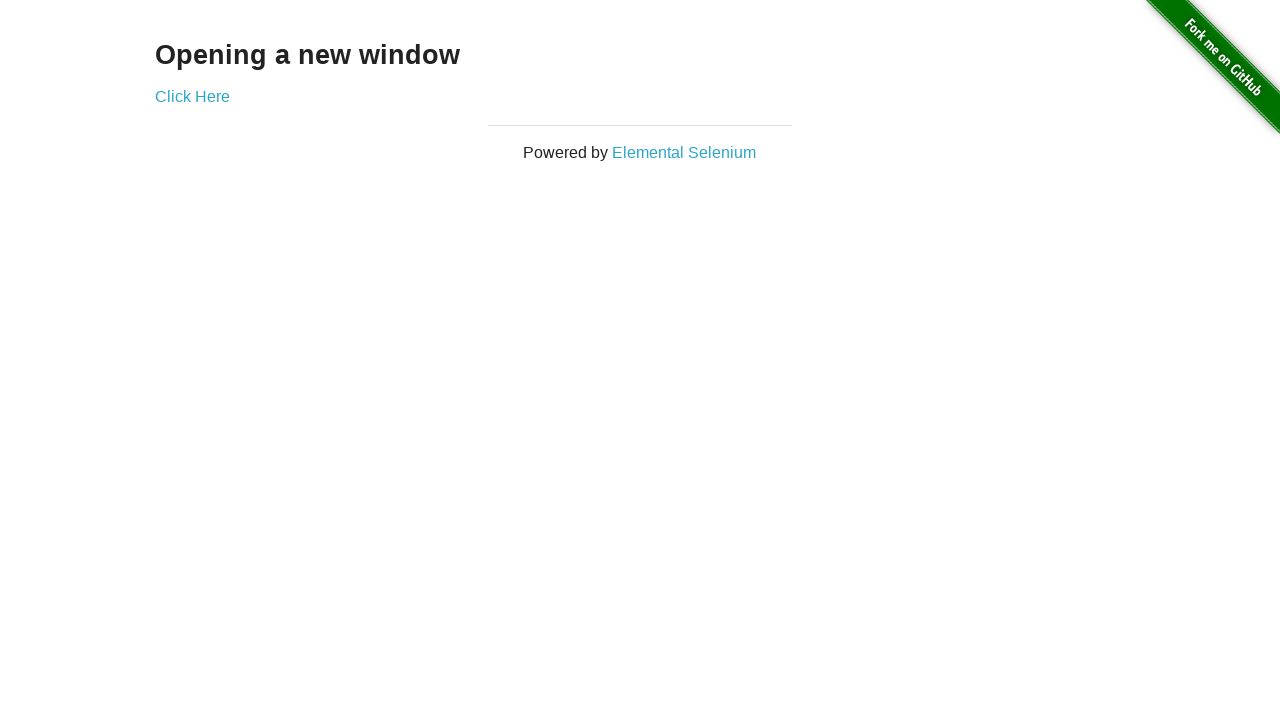

Clicked 'Click Here' link to open new window at (192, 96) on a:has-text('Click Here')
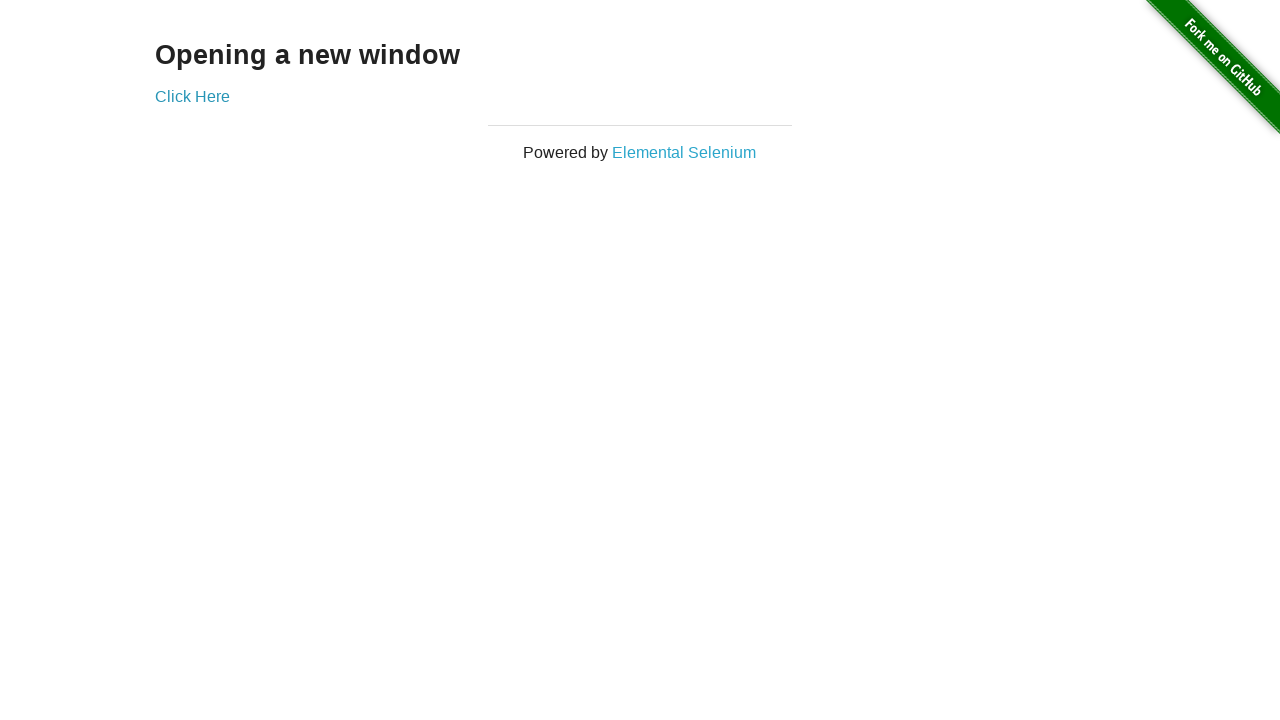

Captured text from new window: 'New Window' heading
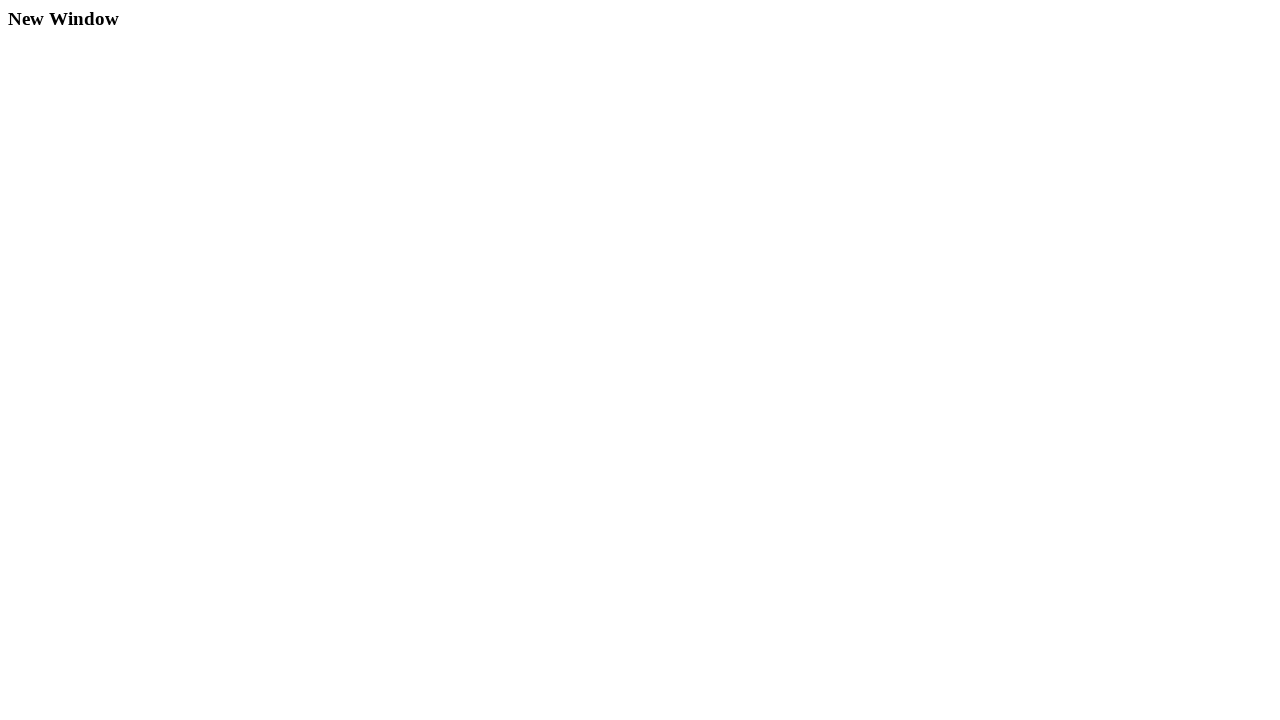

Captured text from original window: 'Opening a new window' heading
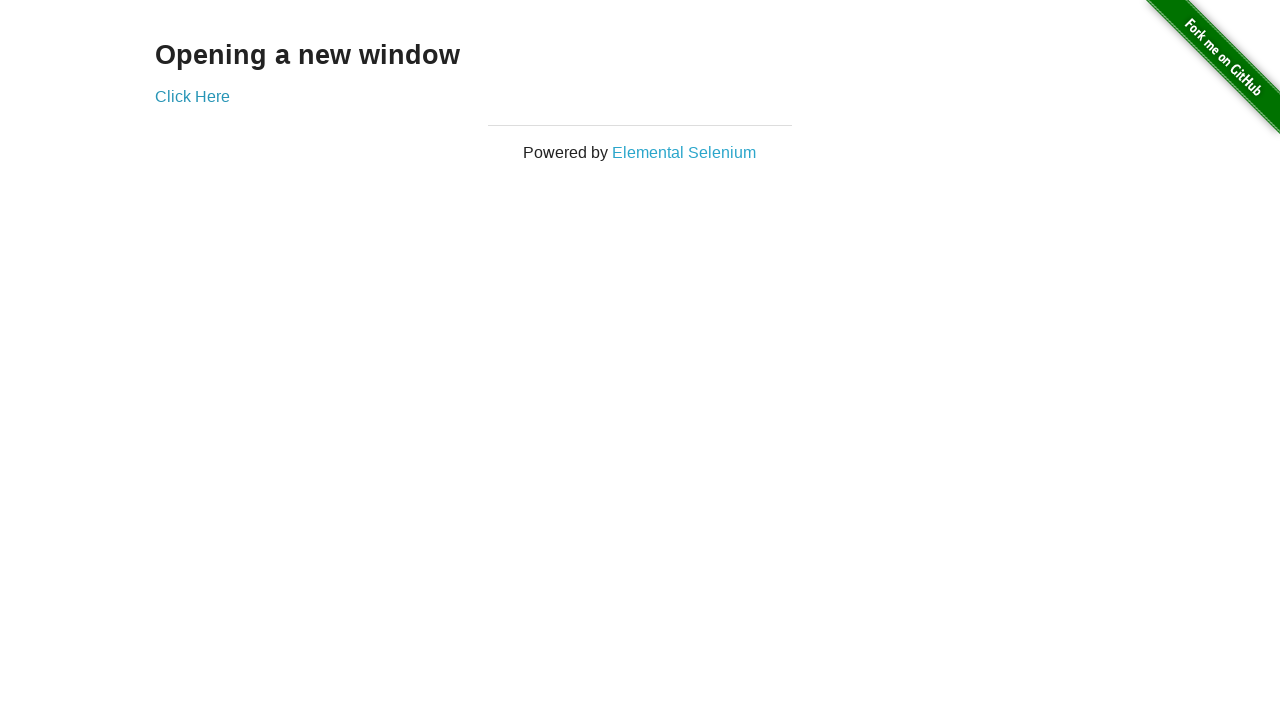

Closed the new window
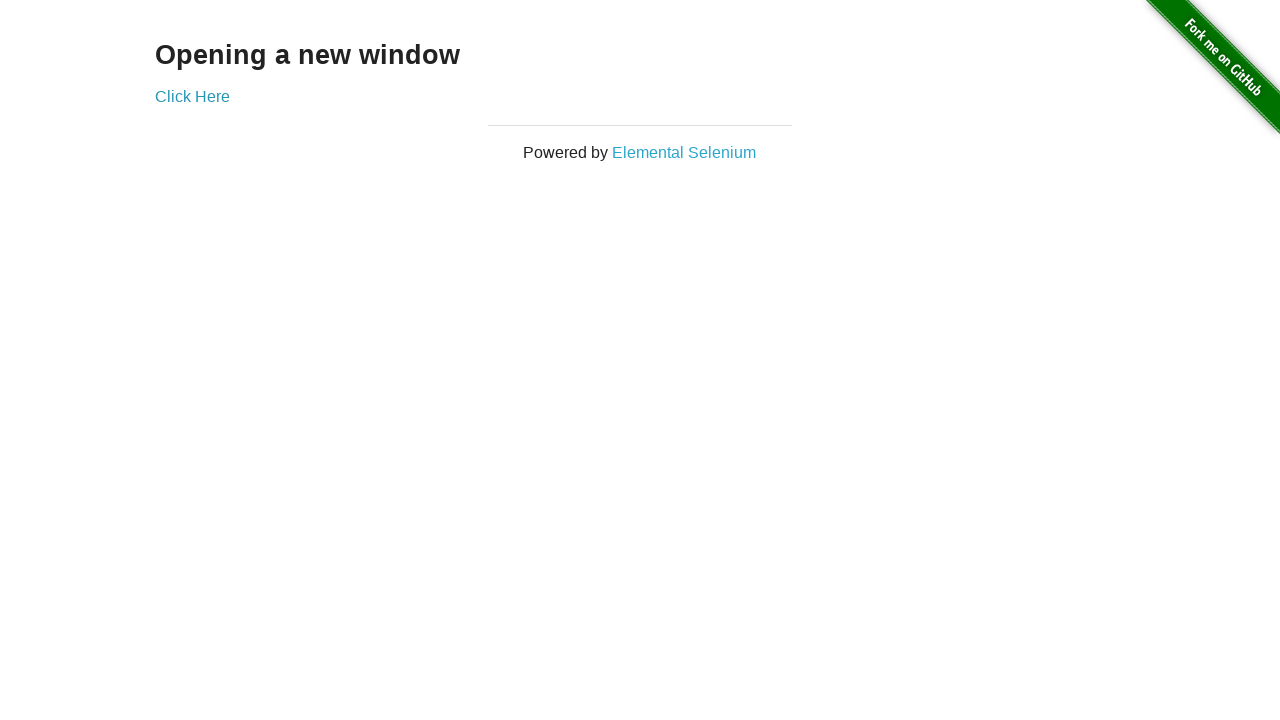

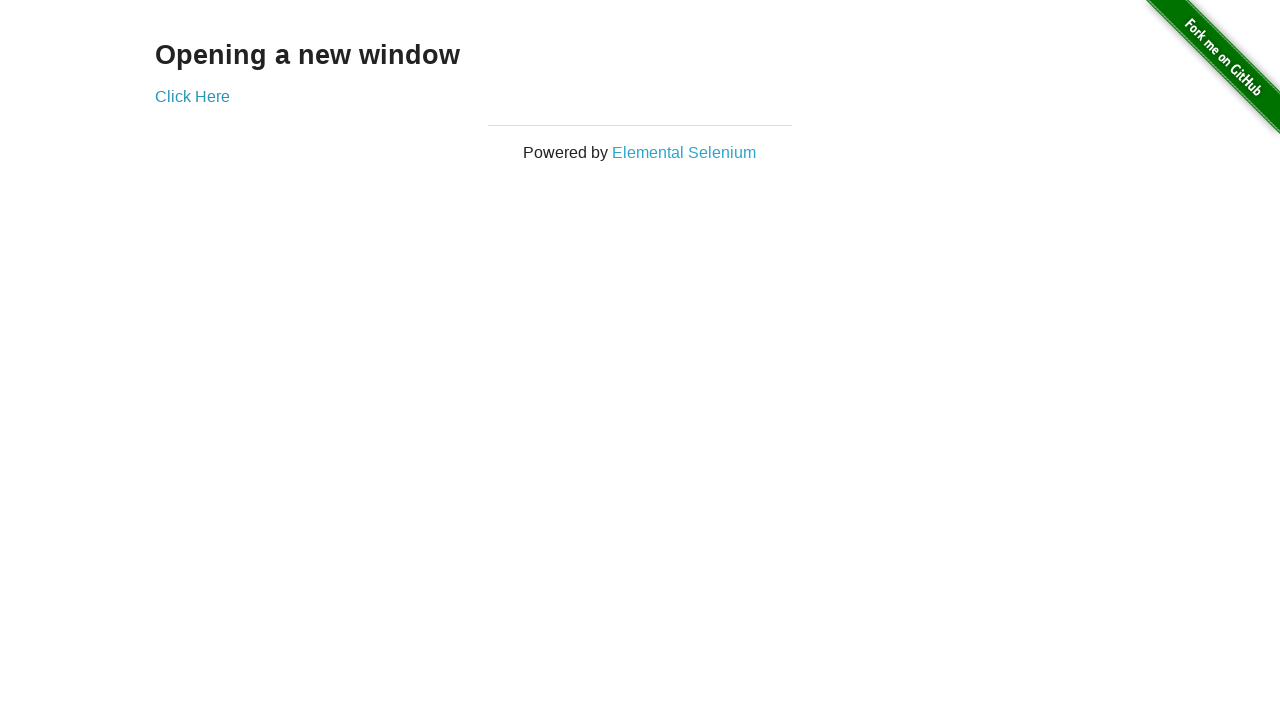